Tests clicking a blue button with dynamic class attributes and handling the resulting JavaScript alert dialog

Starting URL: http://uitestingplayground.com/classattr

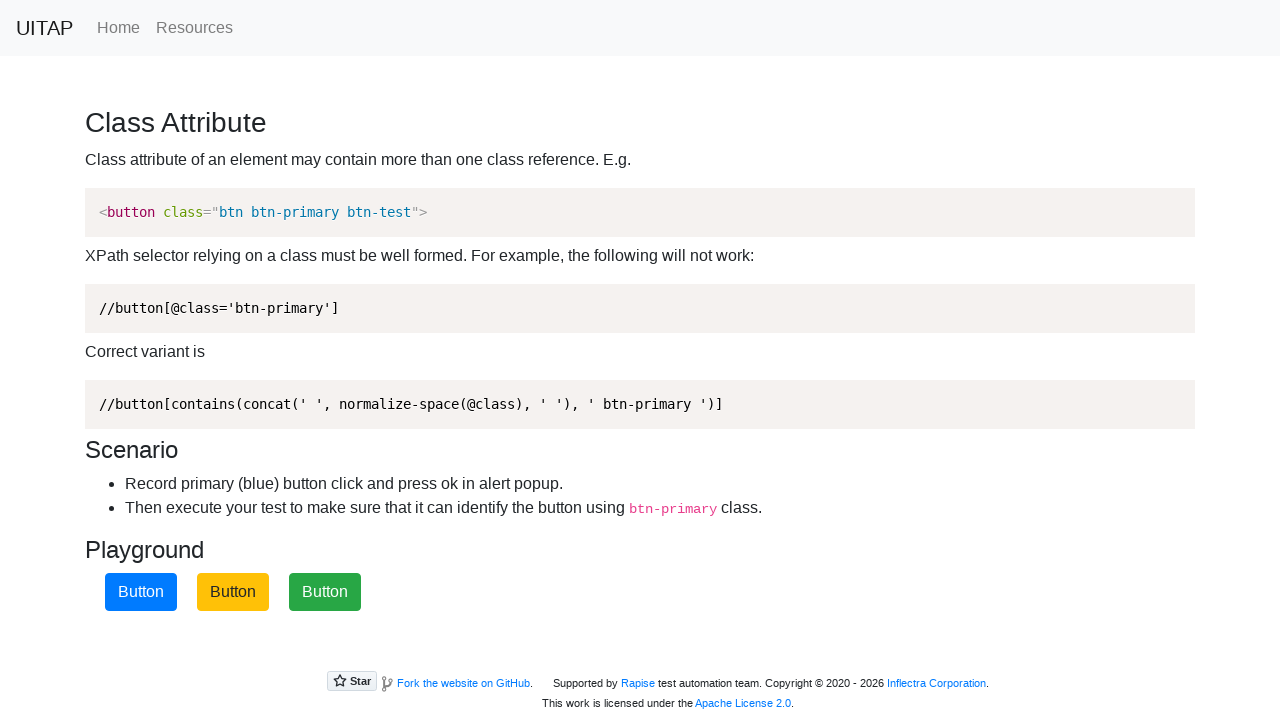

Clicked the blue primary button with dynamic class attributes at (141, 592) on .btn.btn-primary
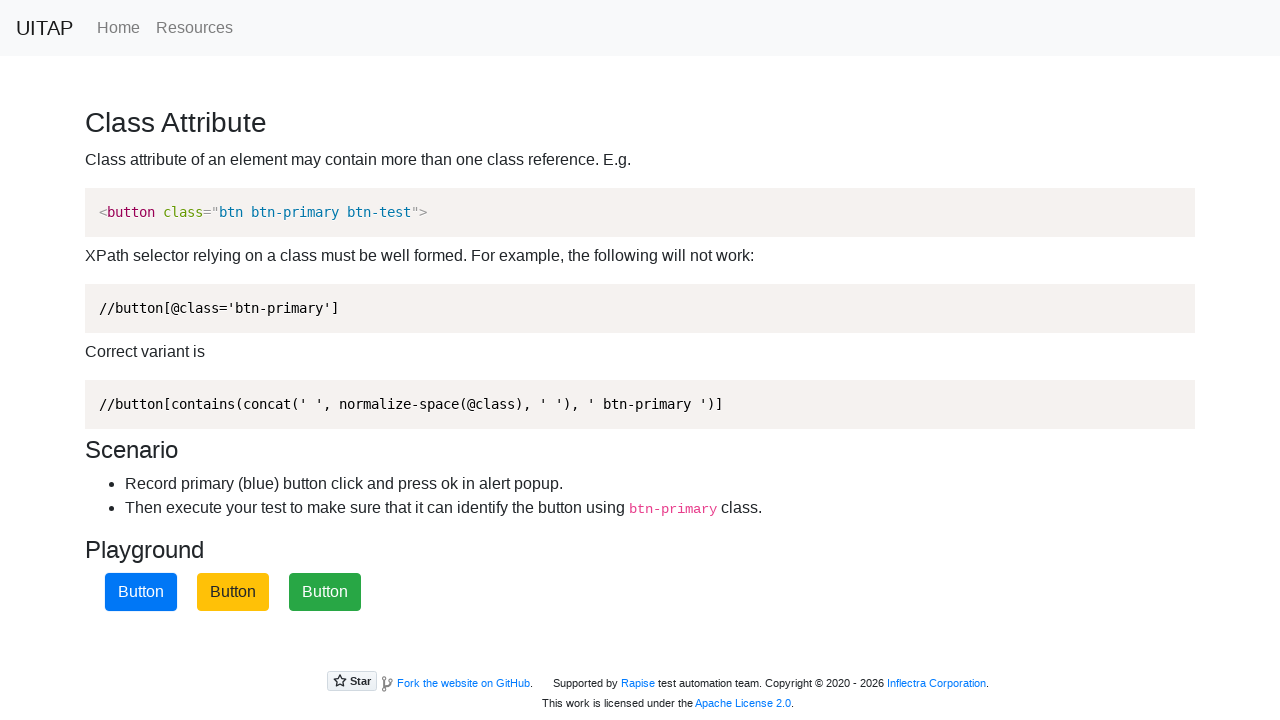

Set up dialog handler to accept JavaScript alert
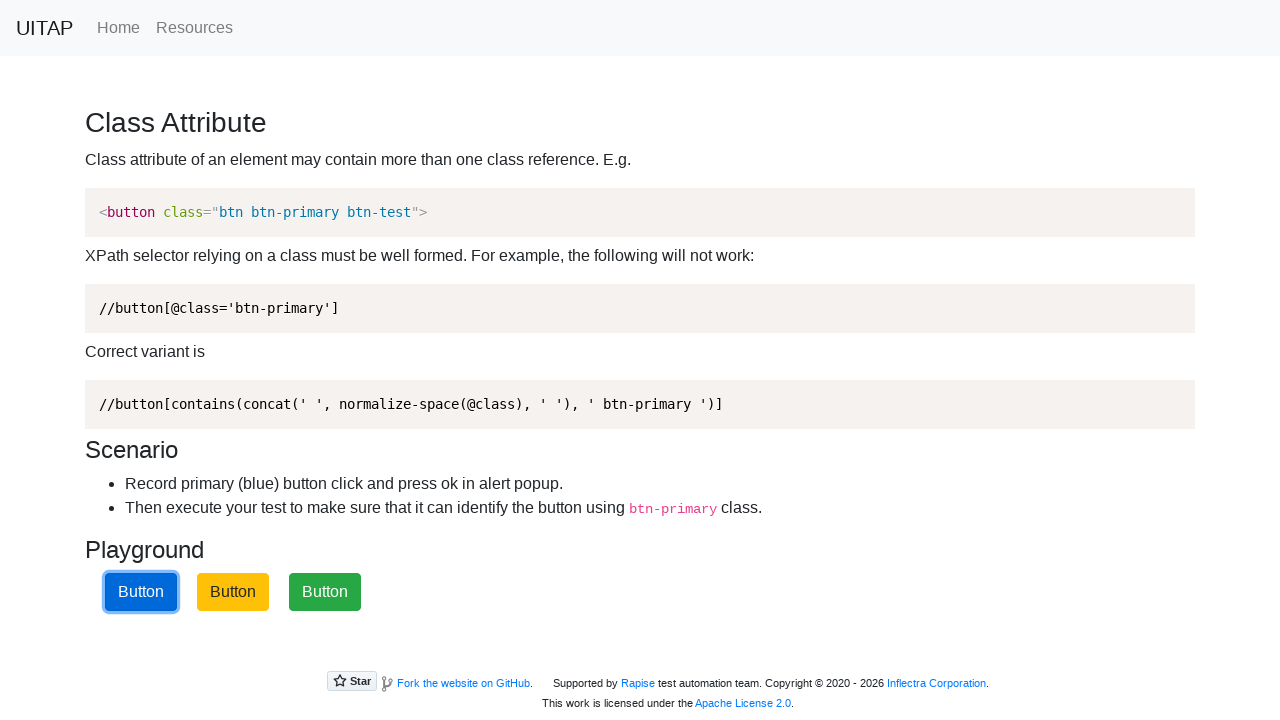

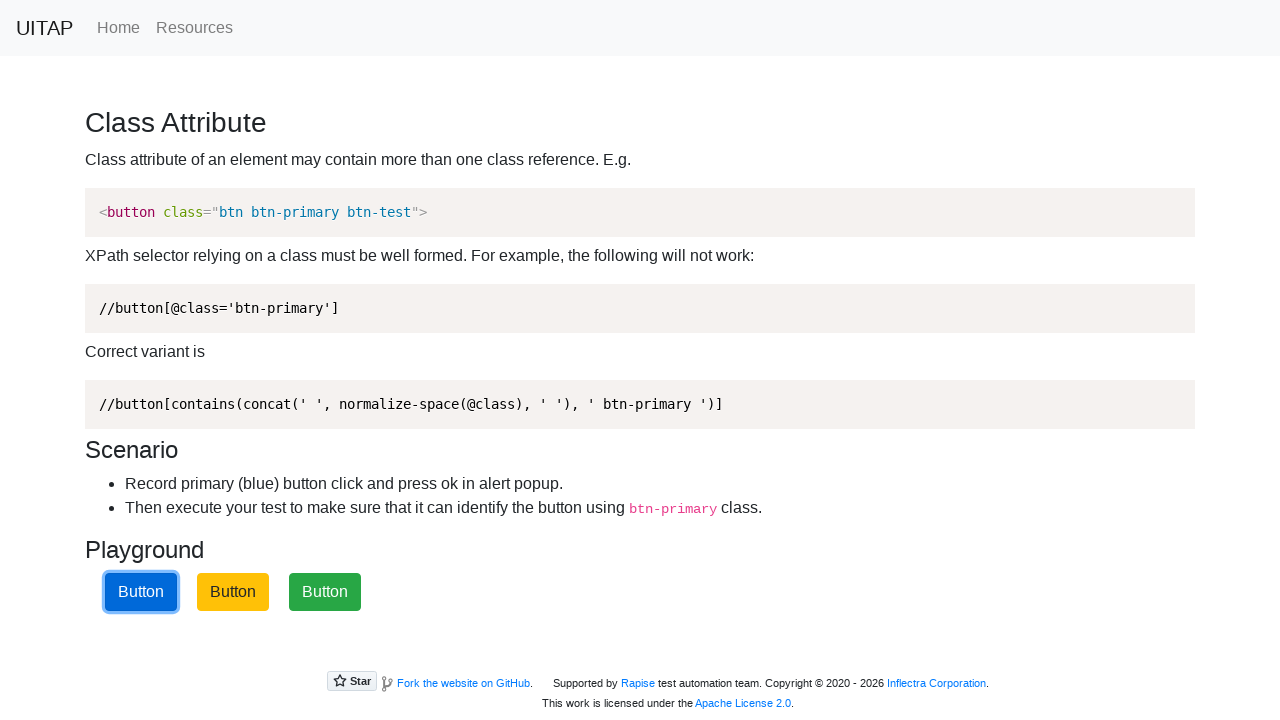